Tests a form that requires calculating the sum of two displayed numbers and selecting the result from a dropdown menu

Starting URL: http://suninjuly.github.io/selects1.html

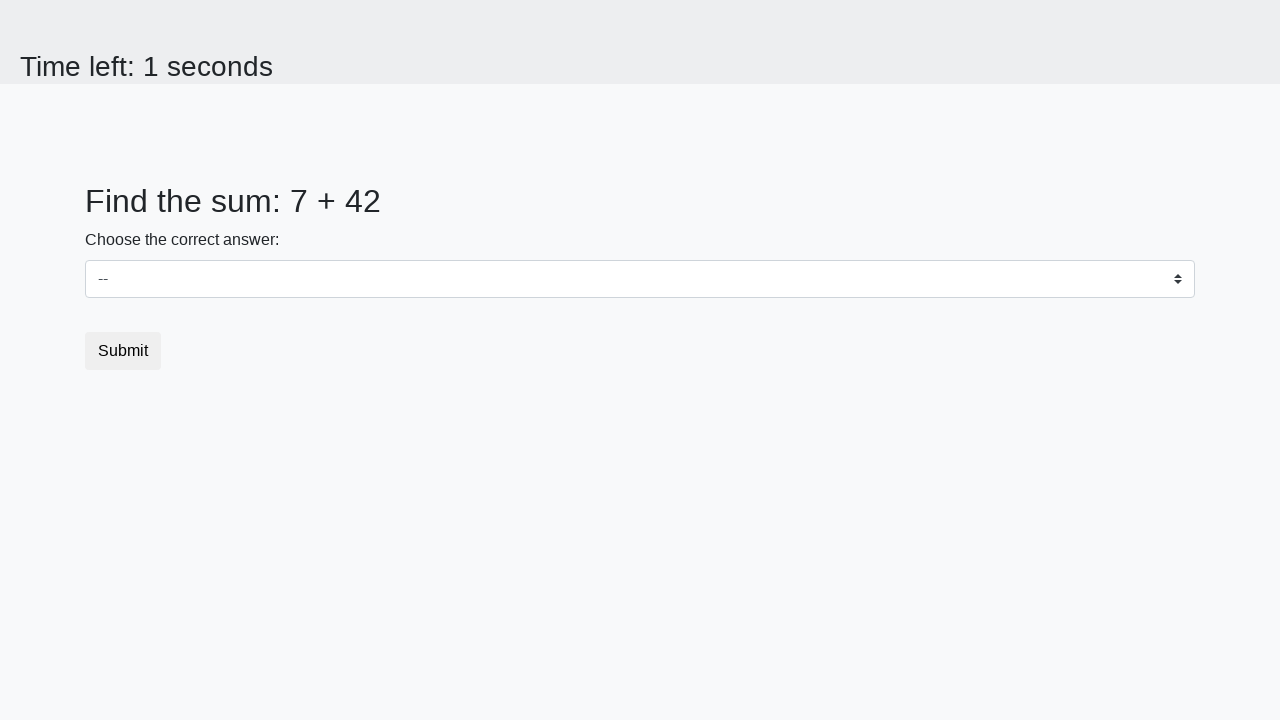

Located the first number element (#num1)
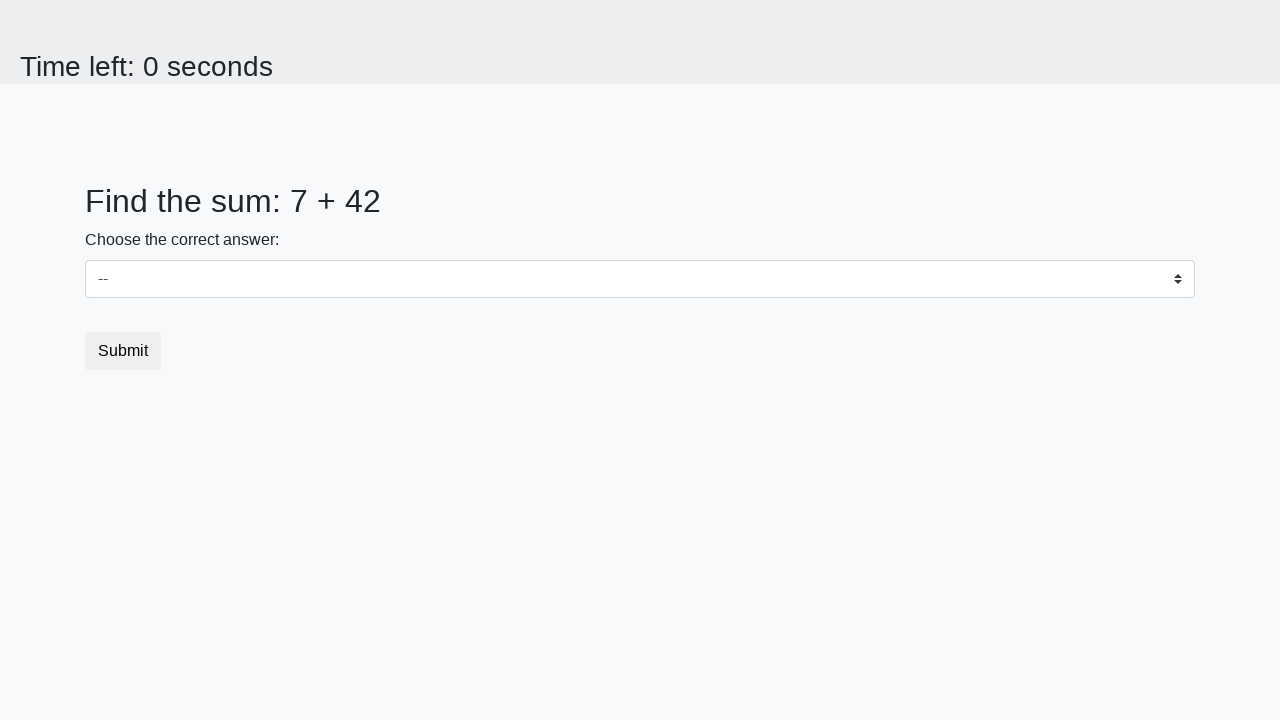

Retrieved text content from first number element
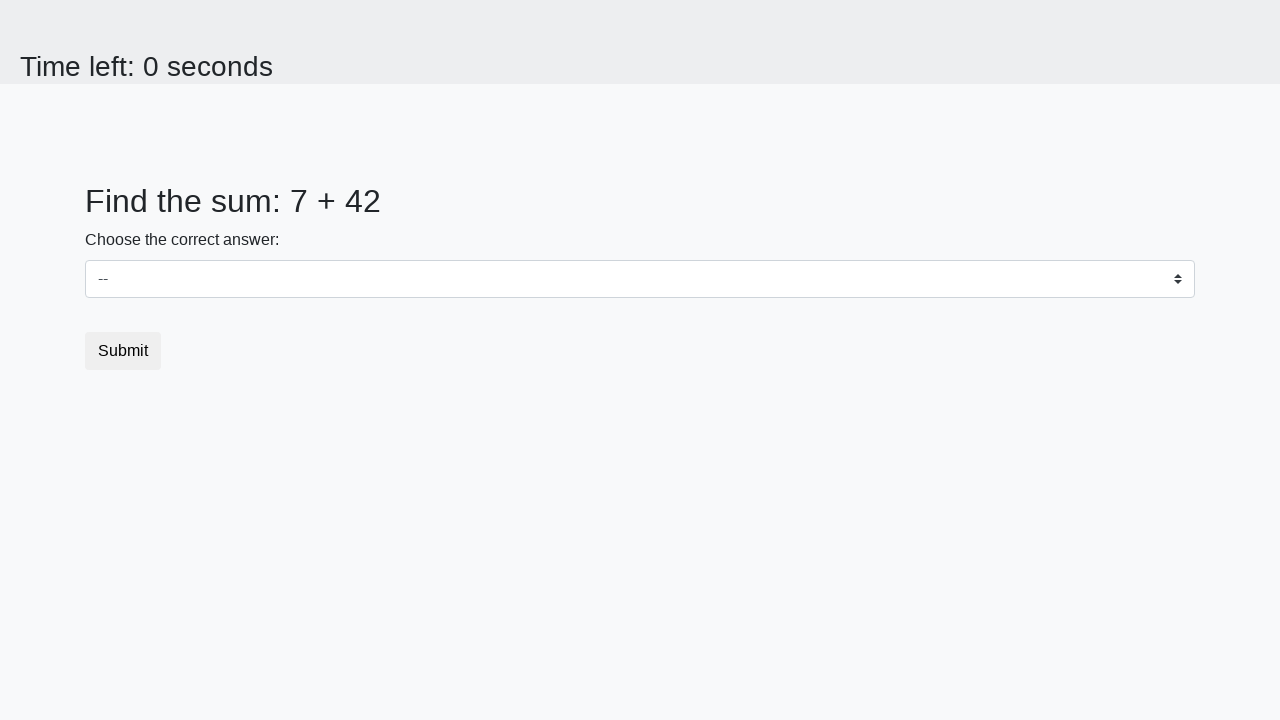

Located the second number element (#num2)
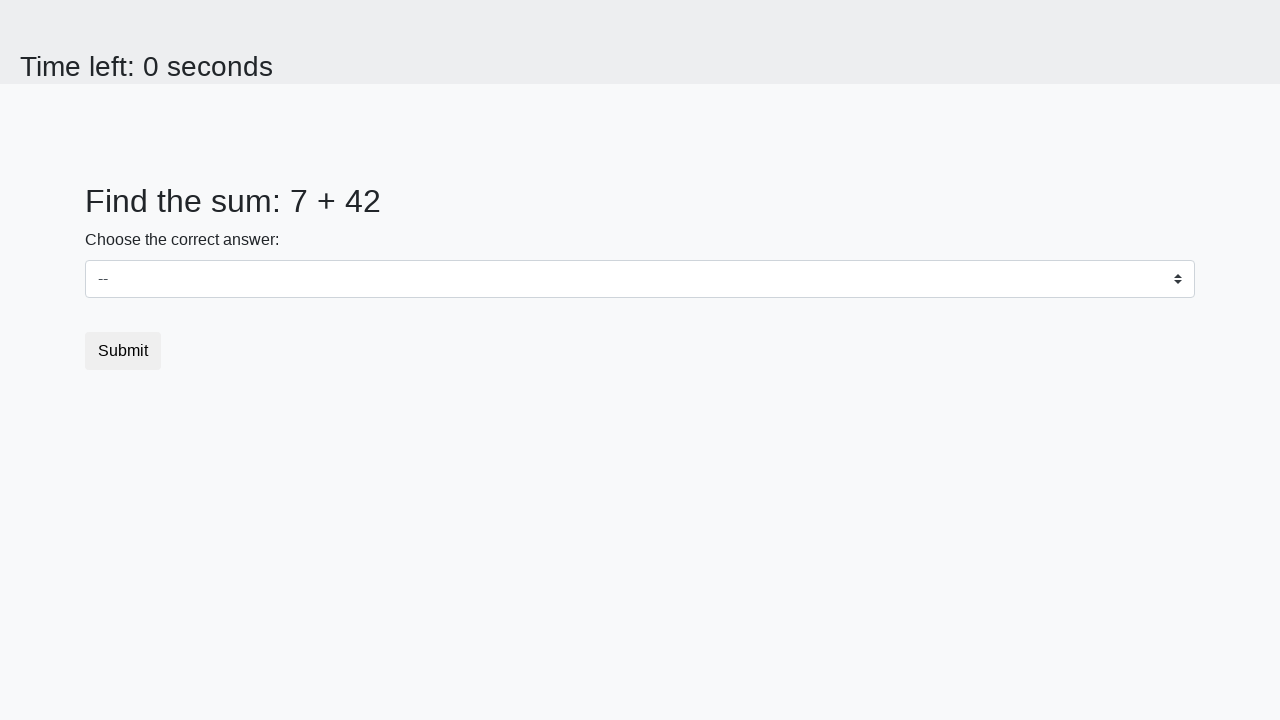

Retrieved text content from second number element
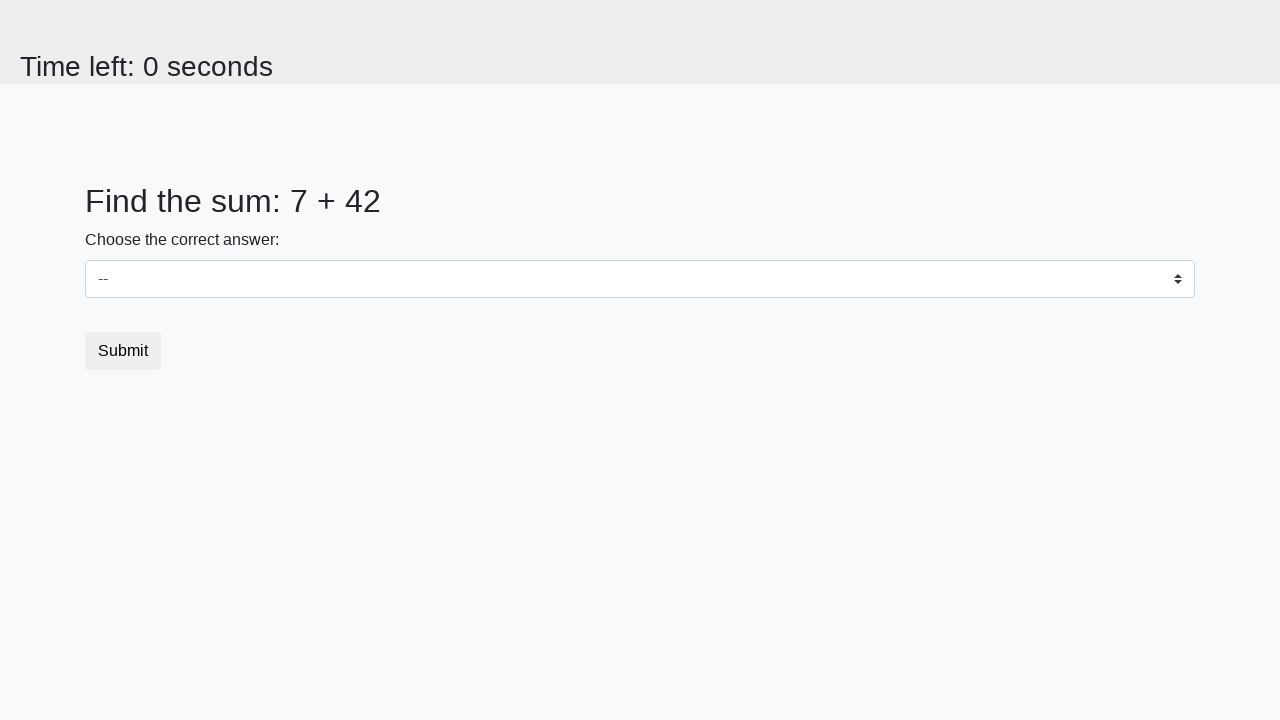

Calculated sum of numbers: 7 + 42 = 49
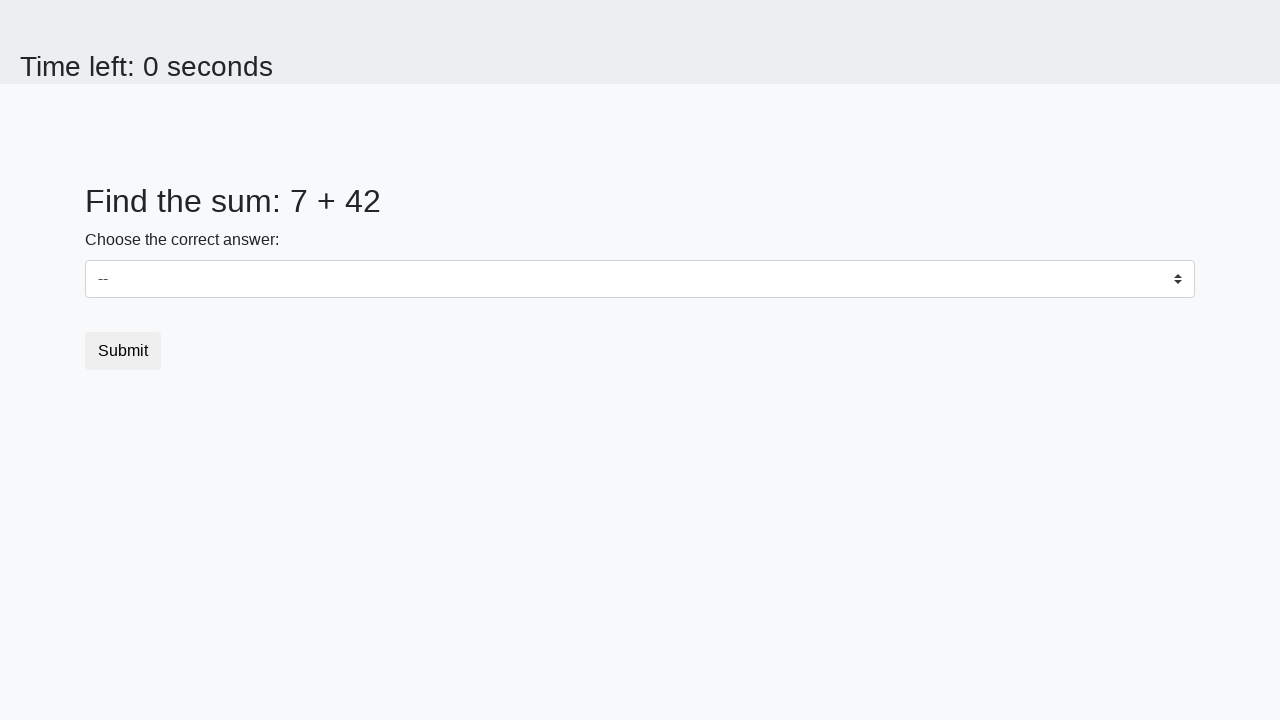

Selected sum value '49' from dropdown menu on select
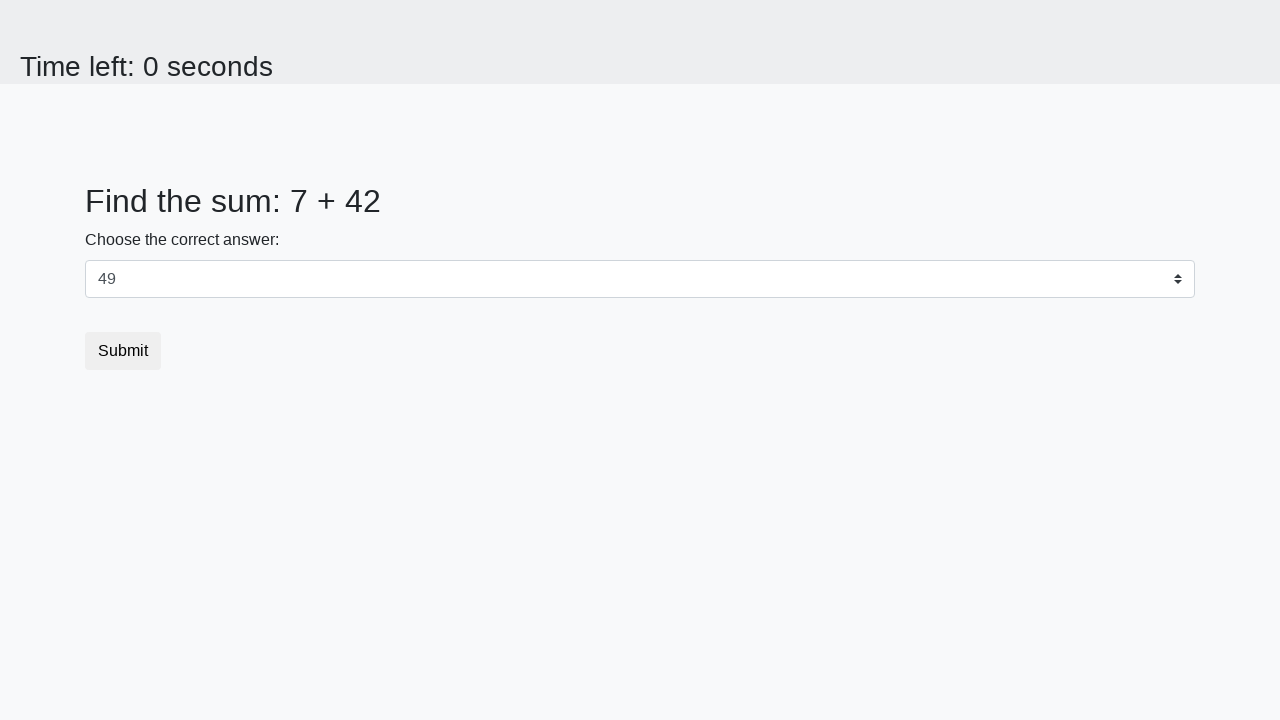

Clicked the submit button at (123, 351) on button.btn
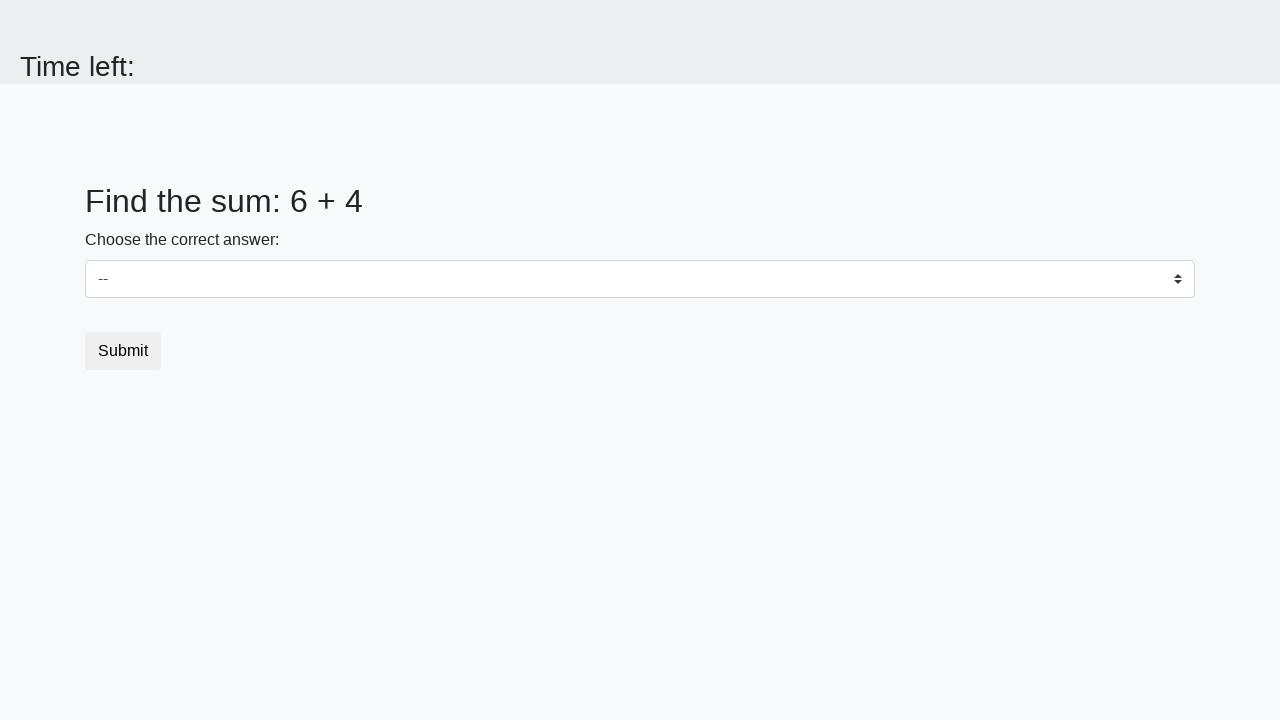

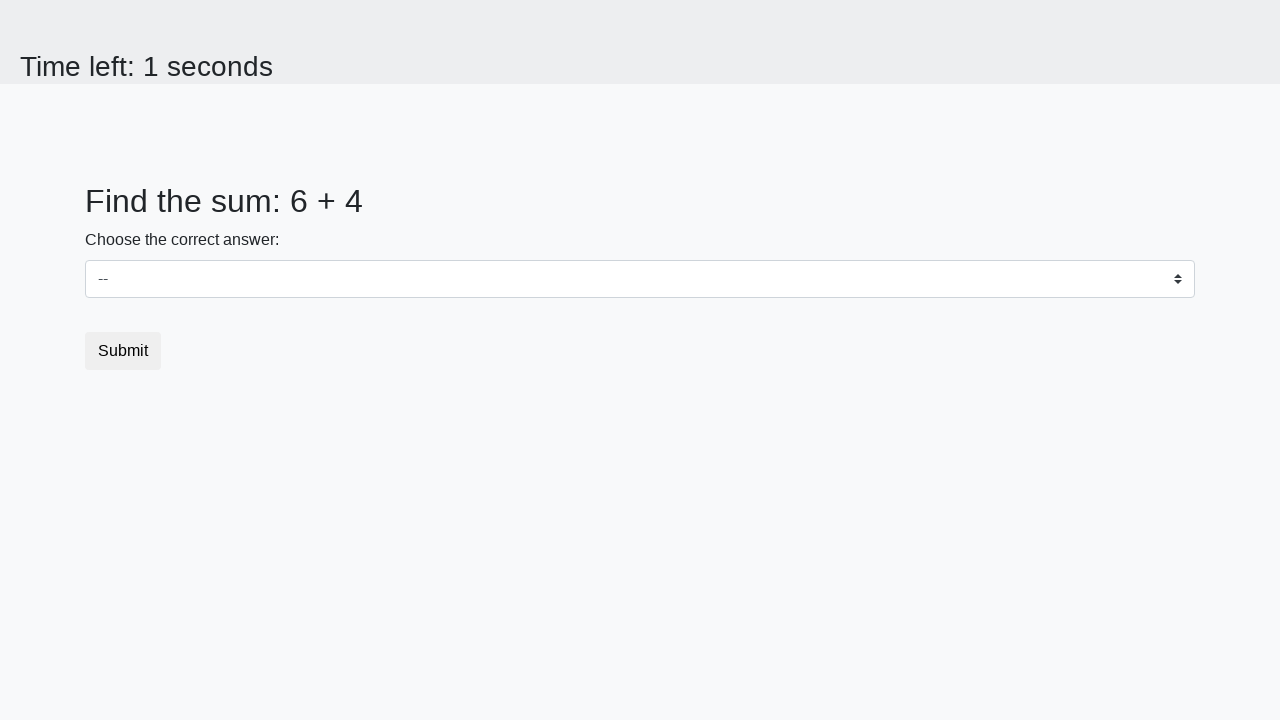